Tests the fortune-telling website by clicking the "Start Fortune Telling" button and accepting the resulting alert dialog

Starting URL: http://www.buyiju.com/

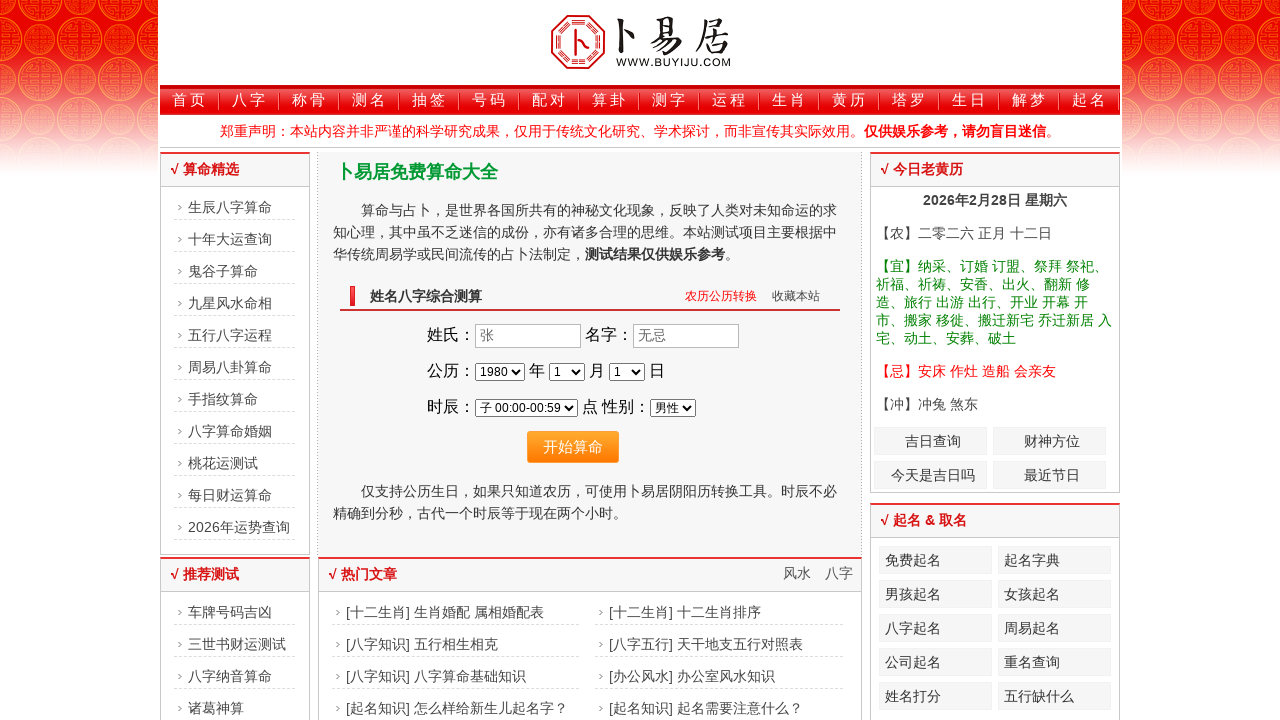

Set viewport size to 1920x1080
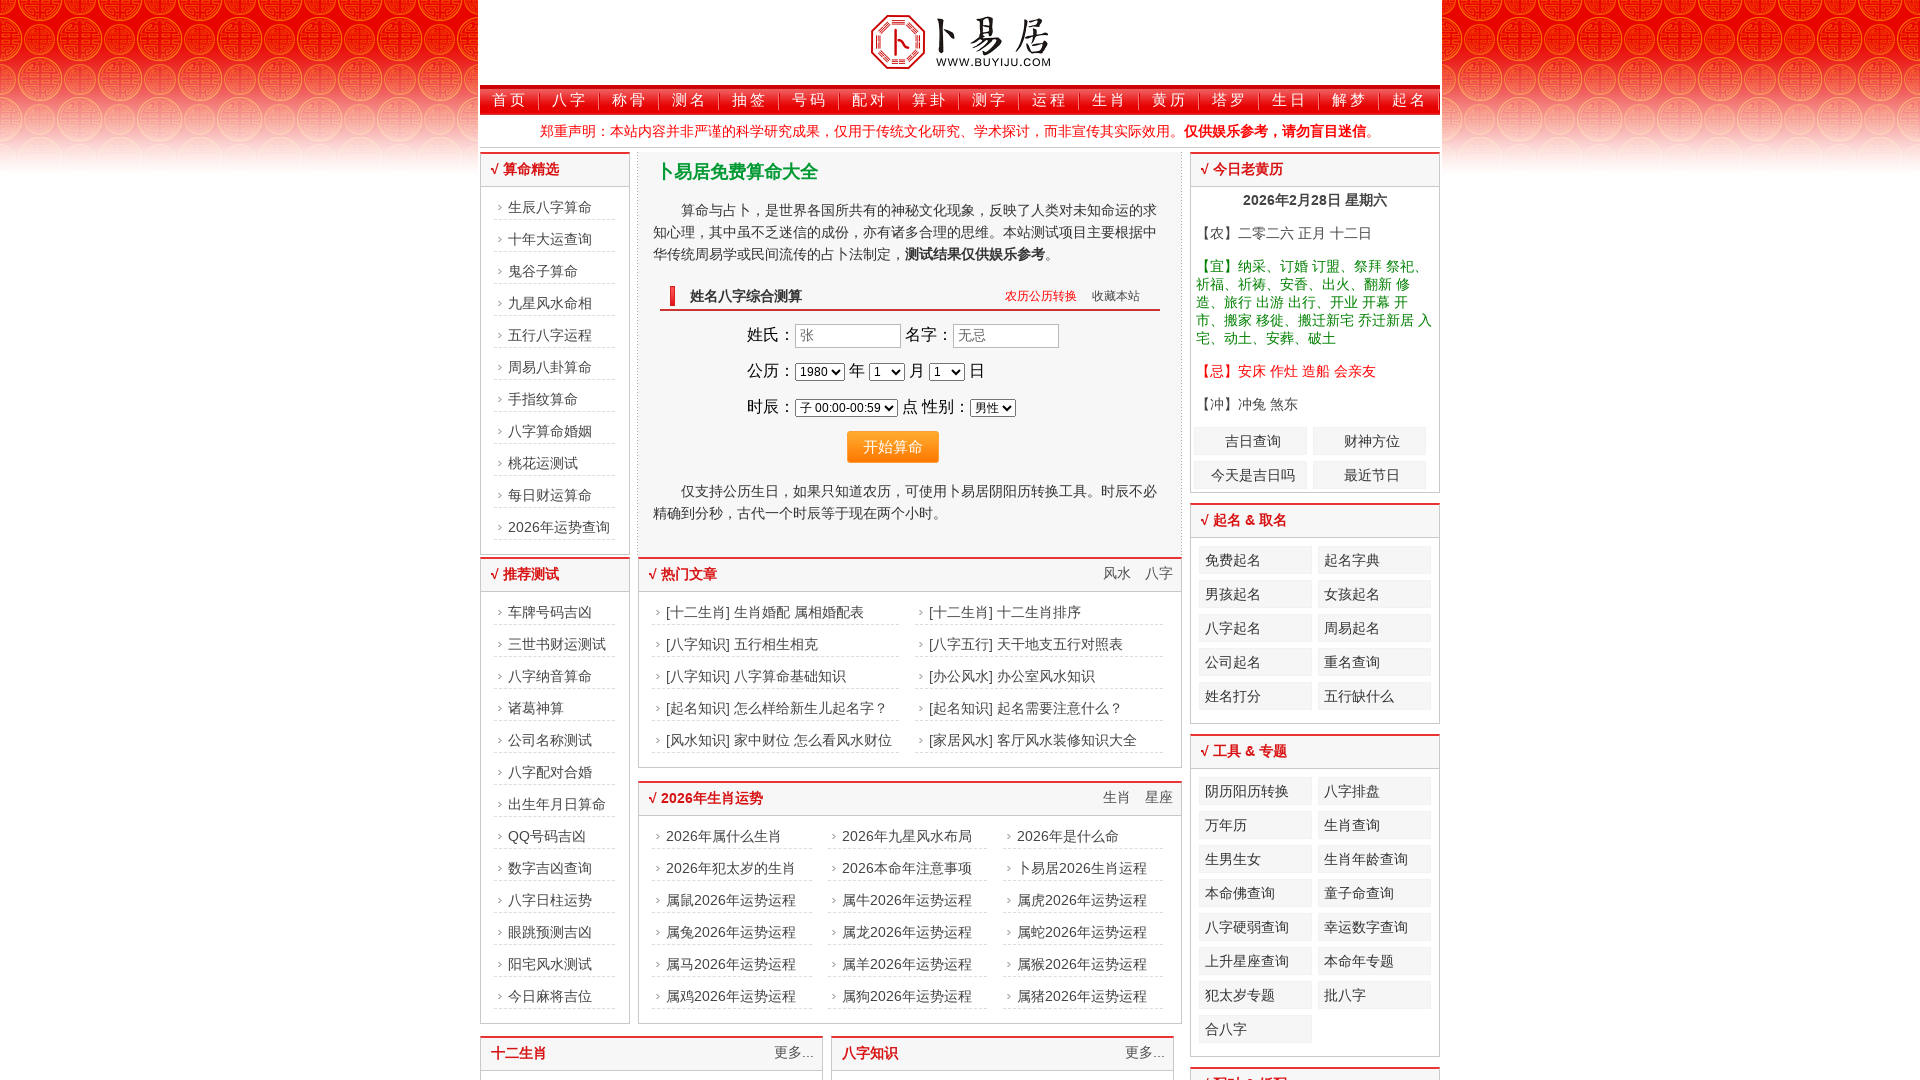

Waited for page to load (networkidle state)
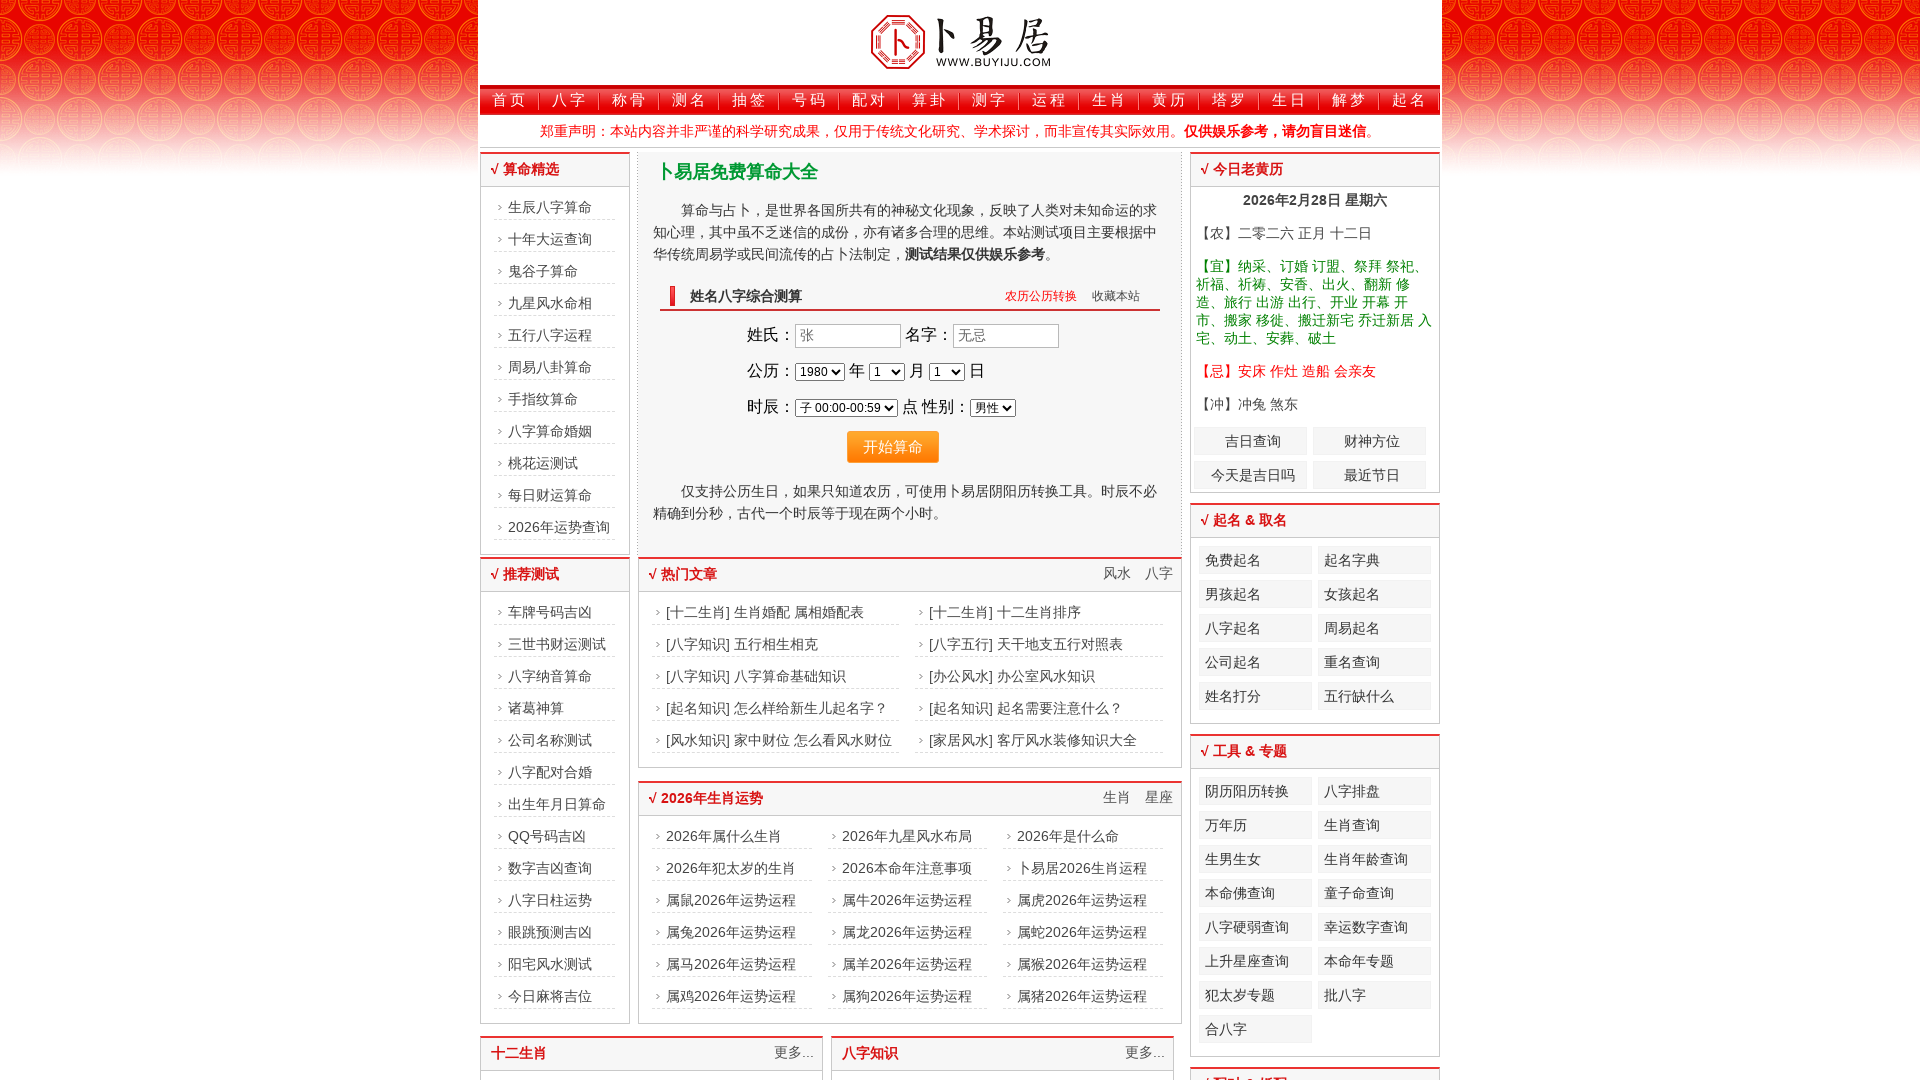

Set up dialog handler to accept alerts
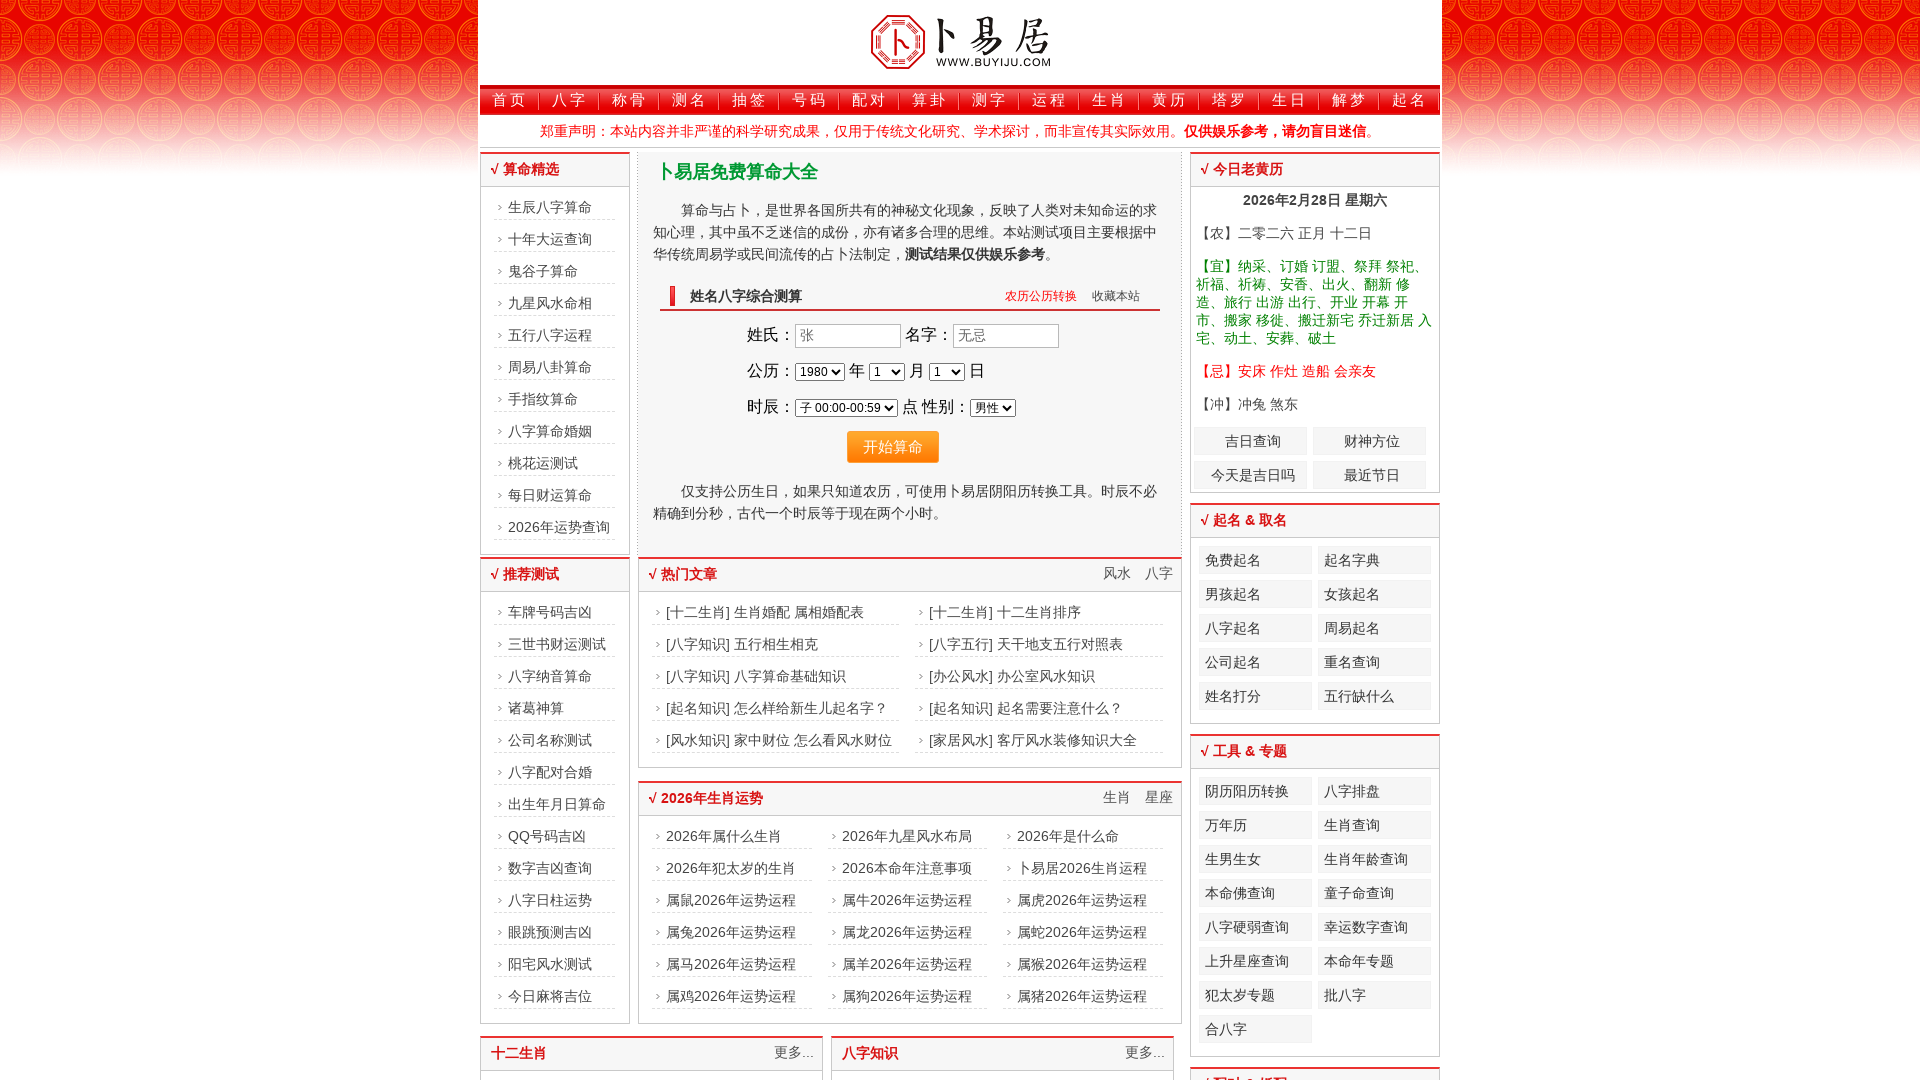

Clicked the 'Start Fortune Telling' button at (893, 447) on input[value='开始算命']
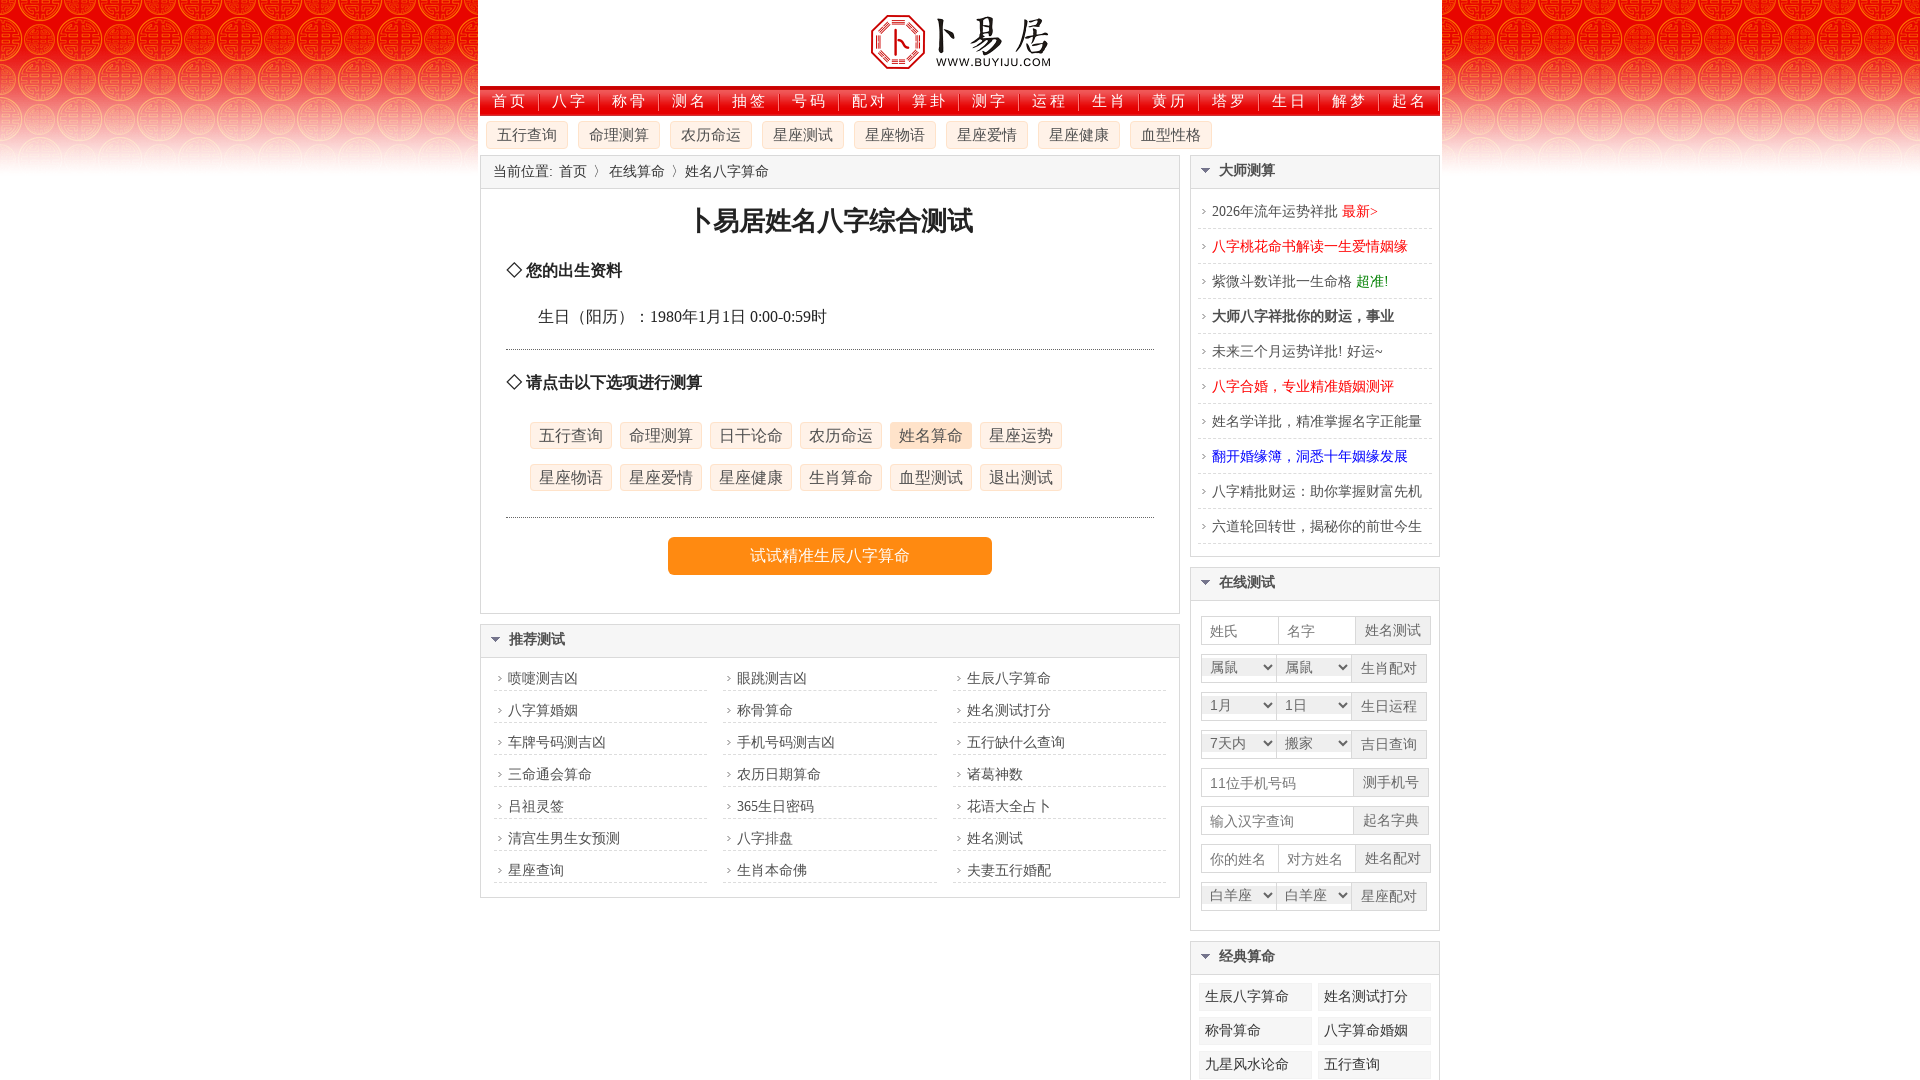

Waited 2 seconds for dialog or navigation to complete
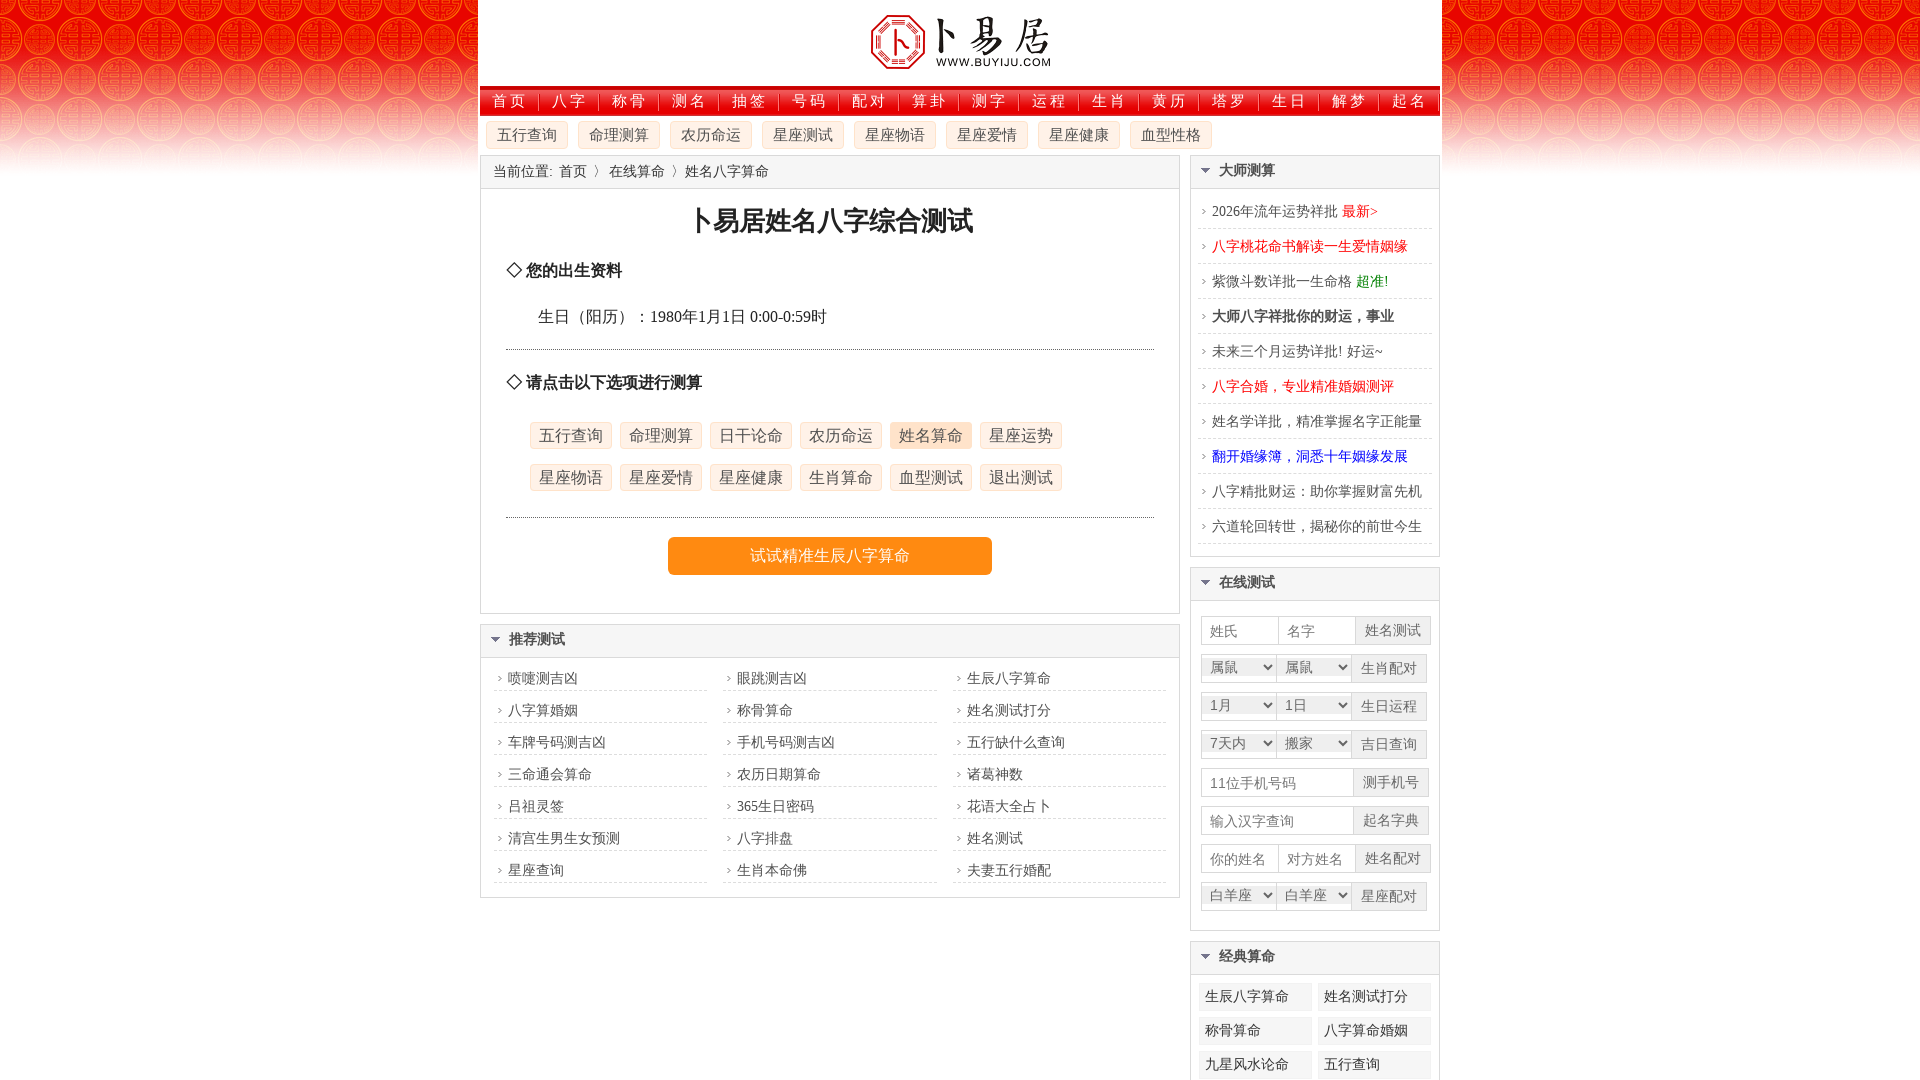

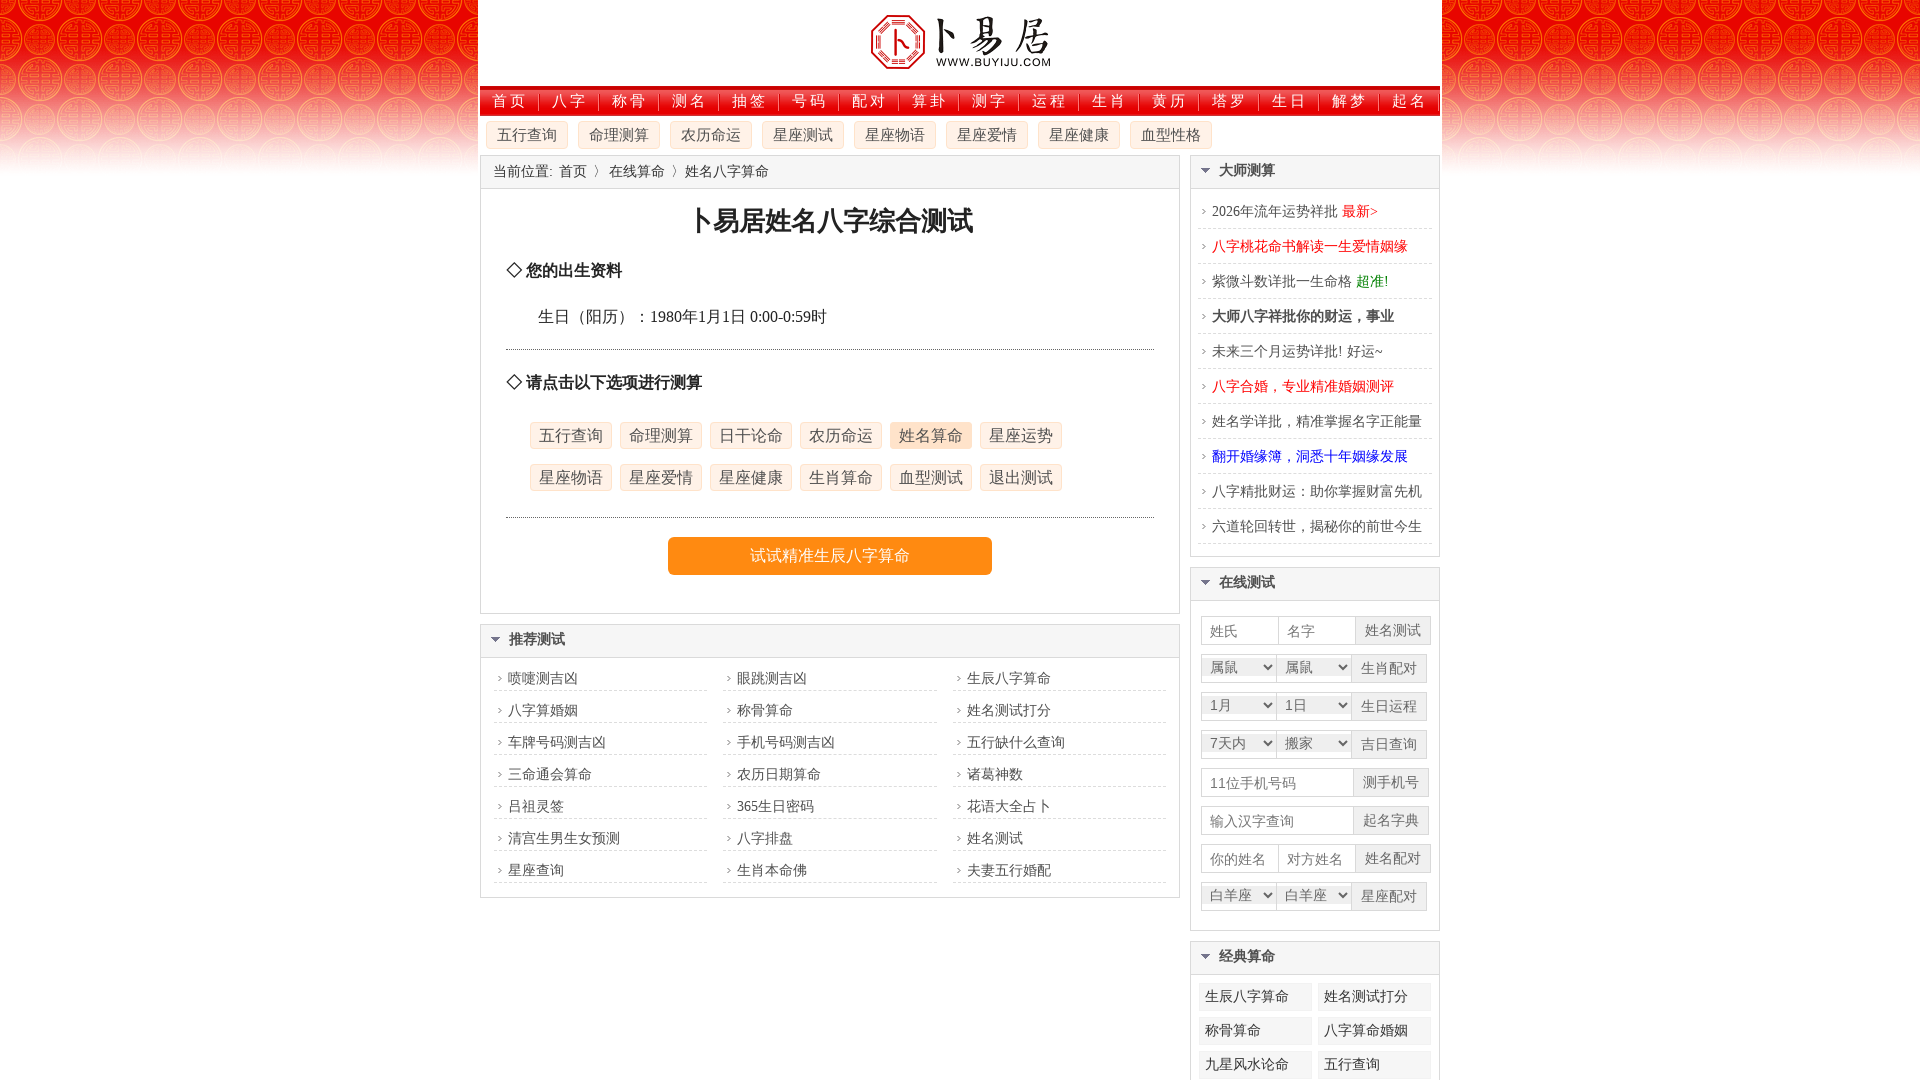